Tests contact form submission by filling in mandatory fields (name, email, message) and verifying successful submission message

Starting URL: http://jupiter.cloud.planittesting.com

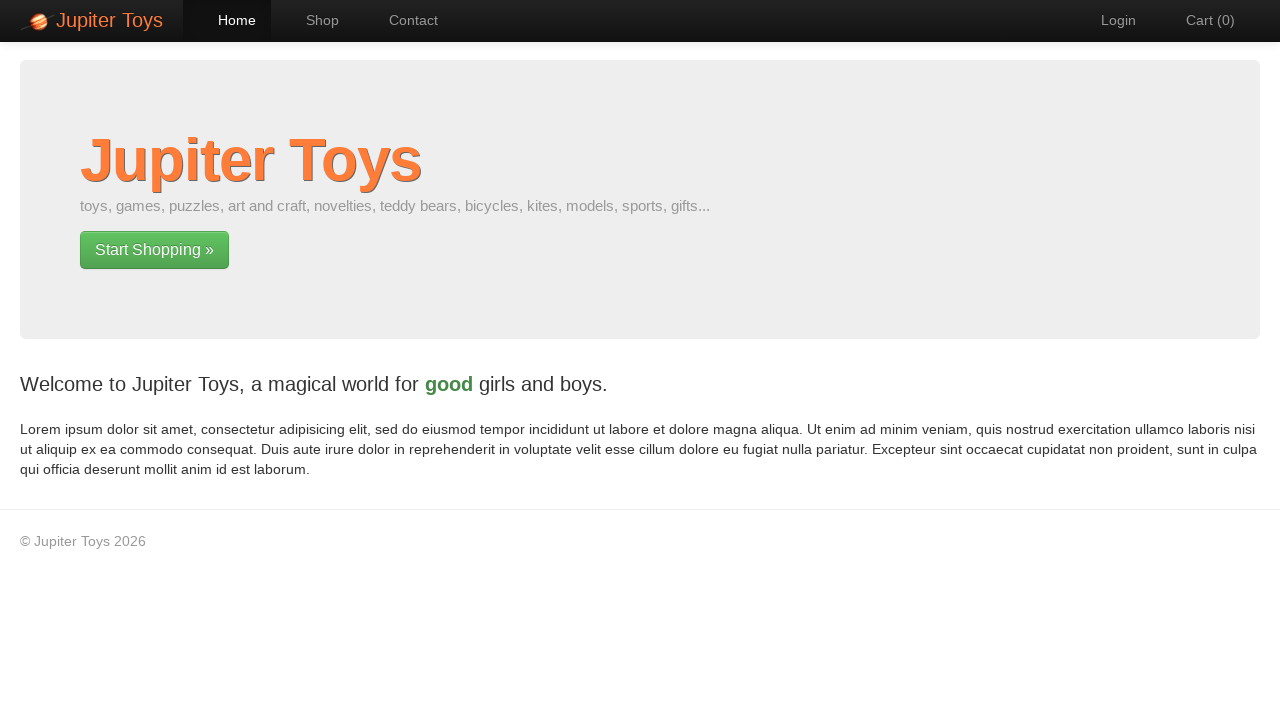

Clicked on contact page link in navigation menu at (404, 20) on xpath=//body/div[1]/div[1]/div[1]/div[1]/ul[1]/li[3]/a[1]
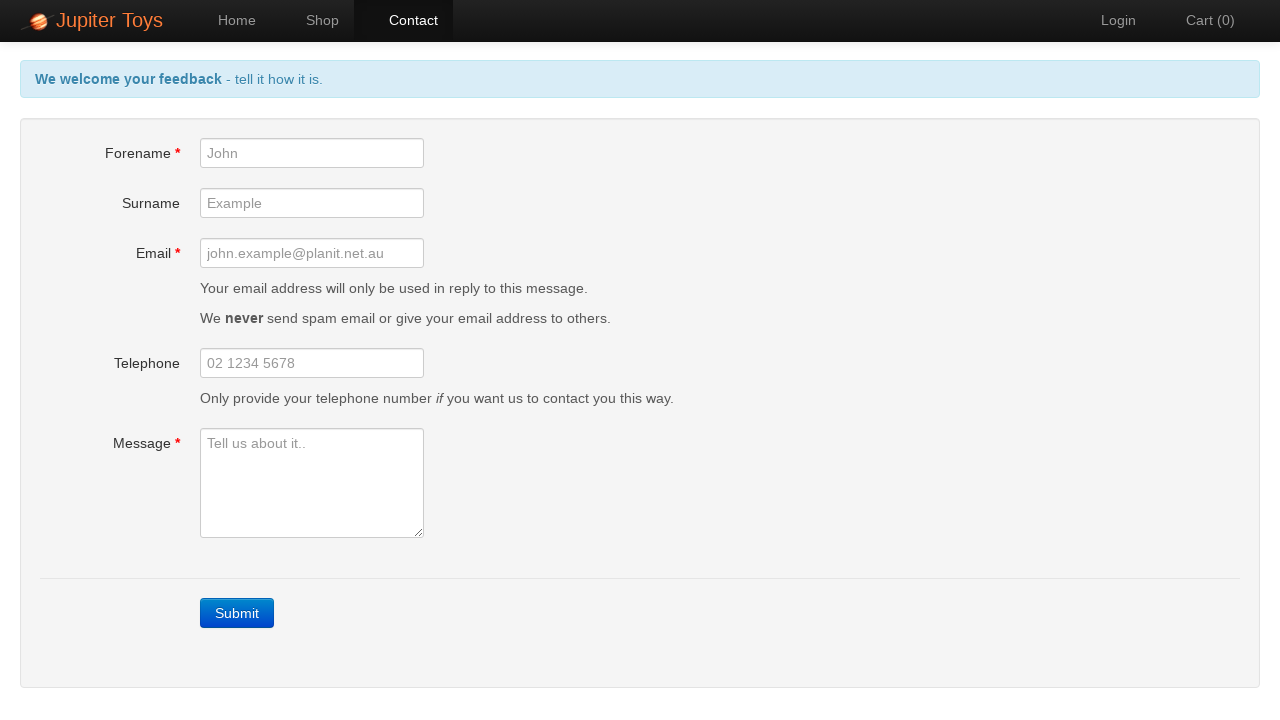

Filled forename field with 'Ranjit' on input#forename
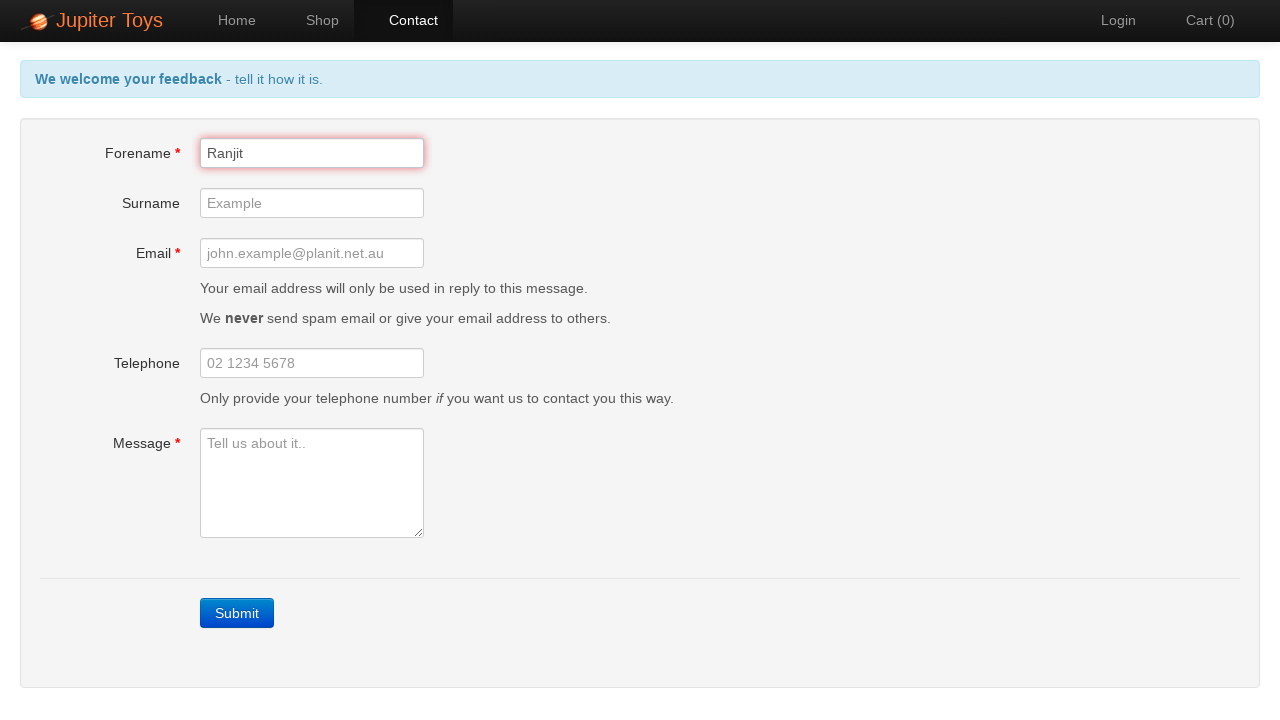

Filled email field with 'ranjit@gmail.com' on input#email
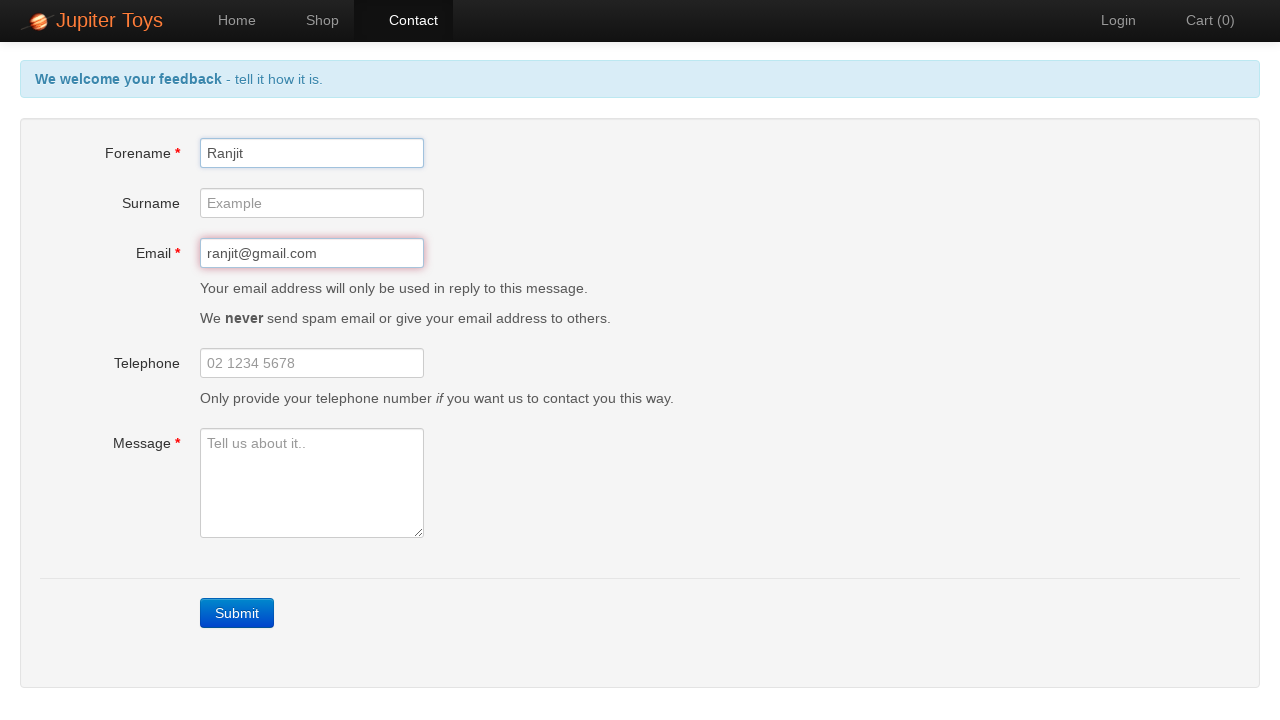

Filled message field with 'Hi this is a test entry' on textarea#message
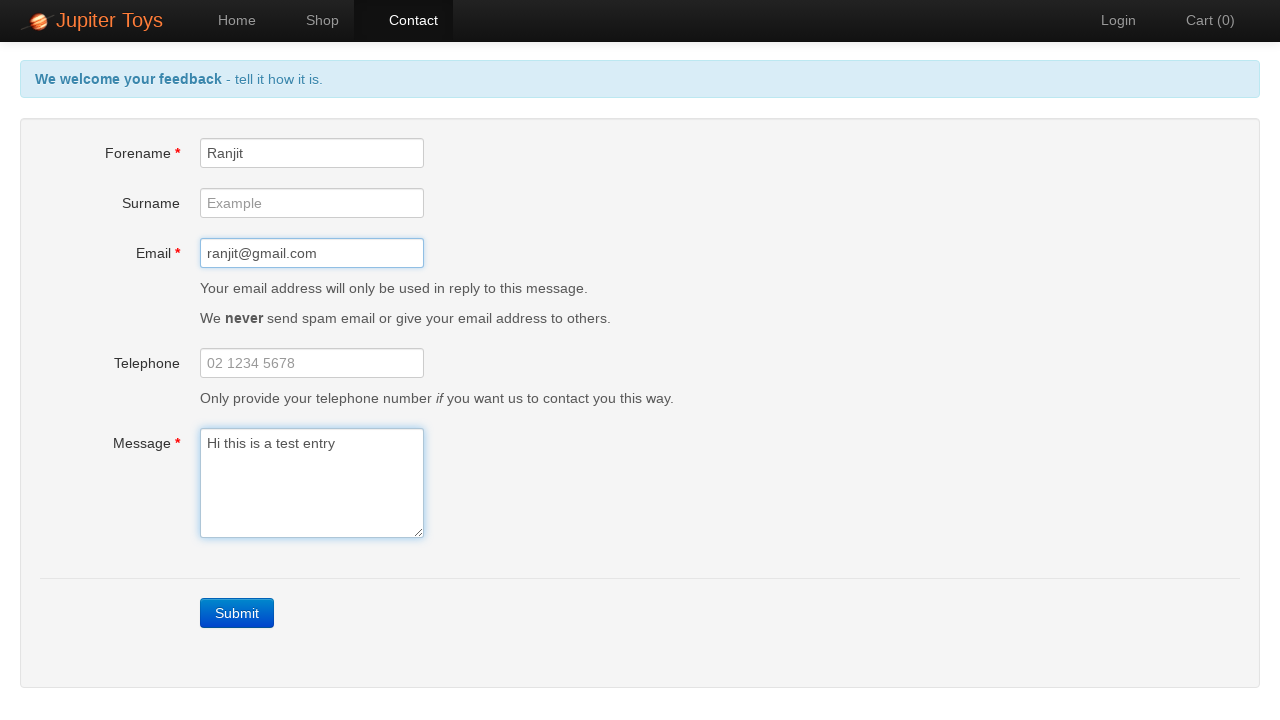

Clicked Submit button to submit contact form at (237, 613) on a:has-text('Submit')
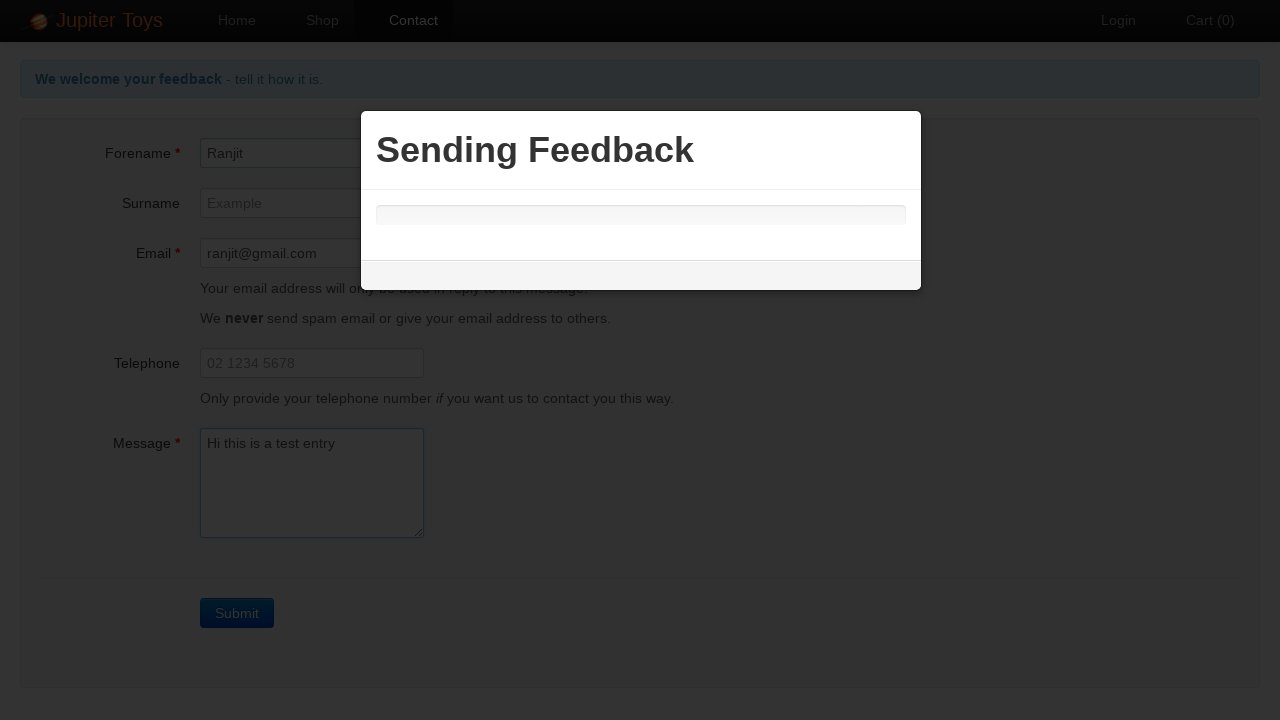

Submission confirmation page loaded with Back button visible
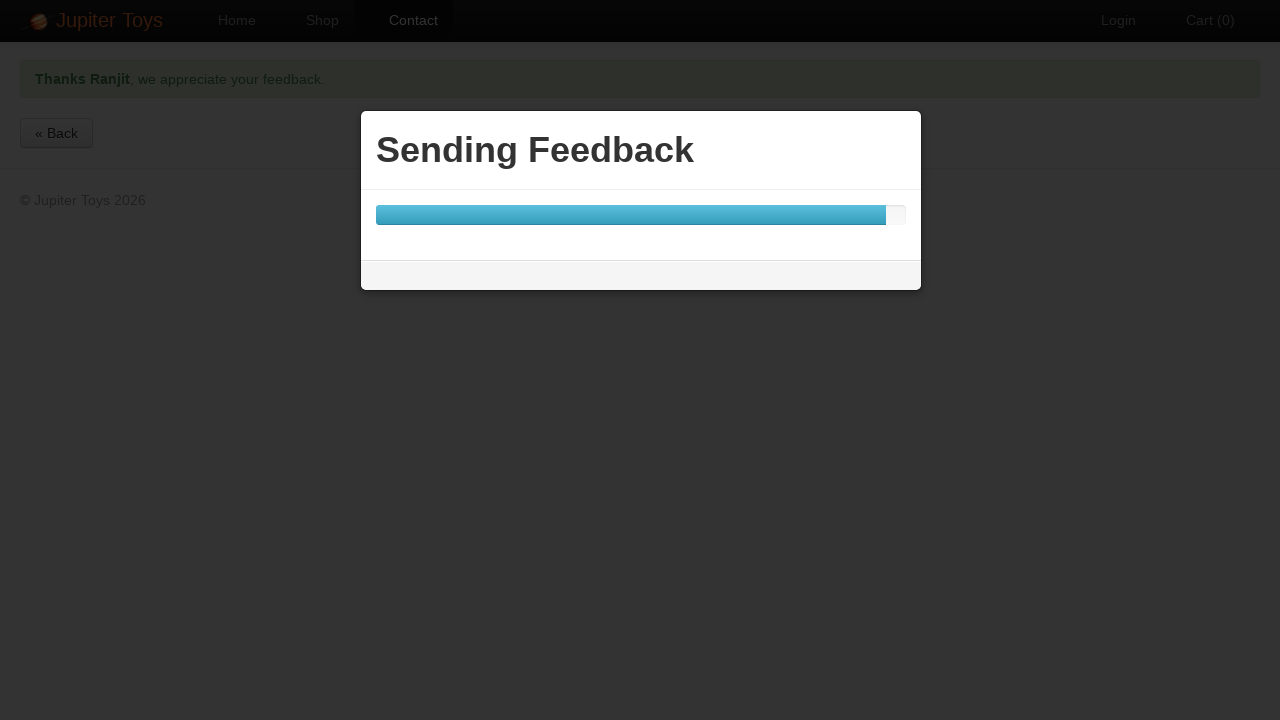

Verified success message 'we appreciate your feedback' appears on confirmation page
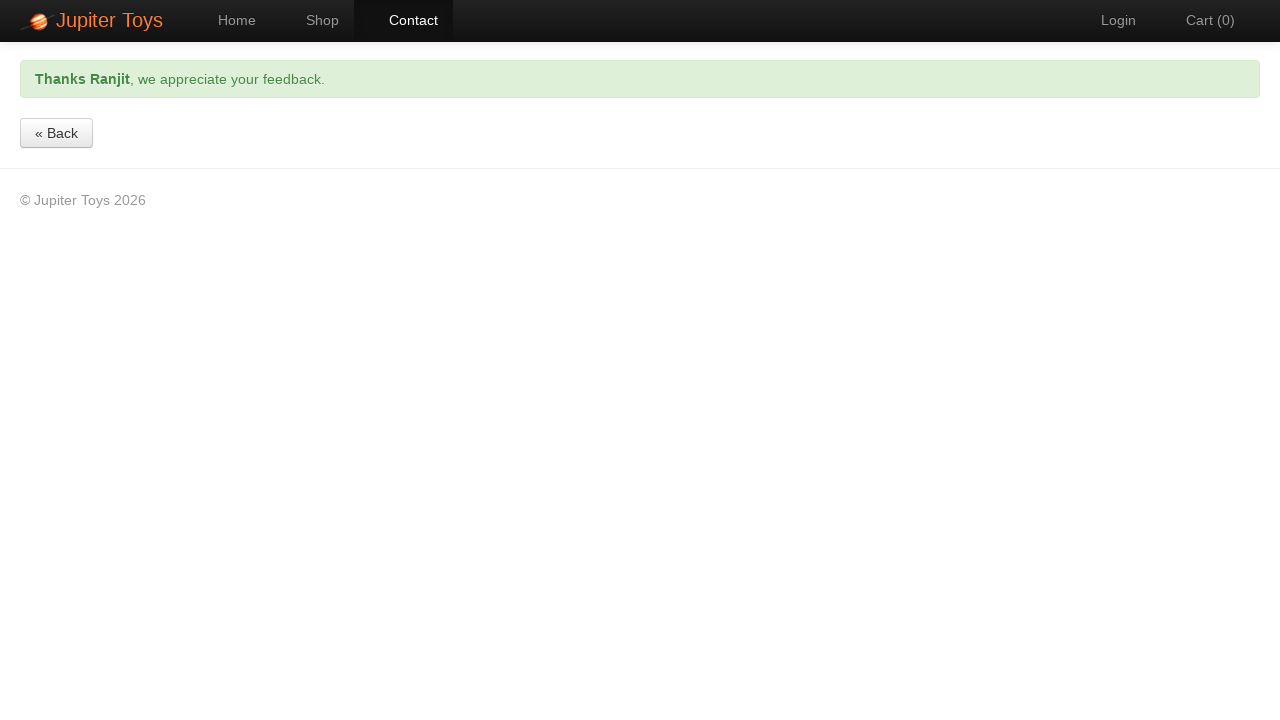

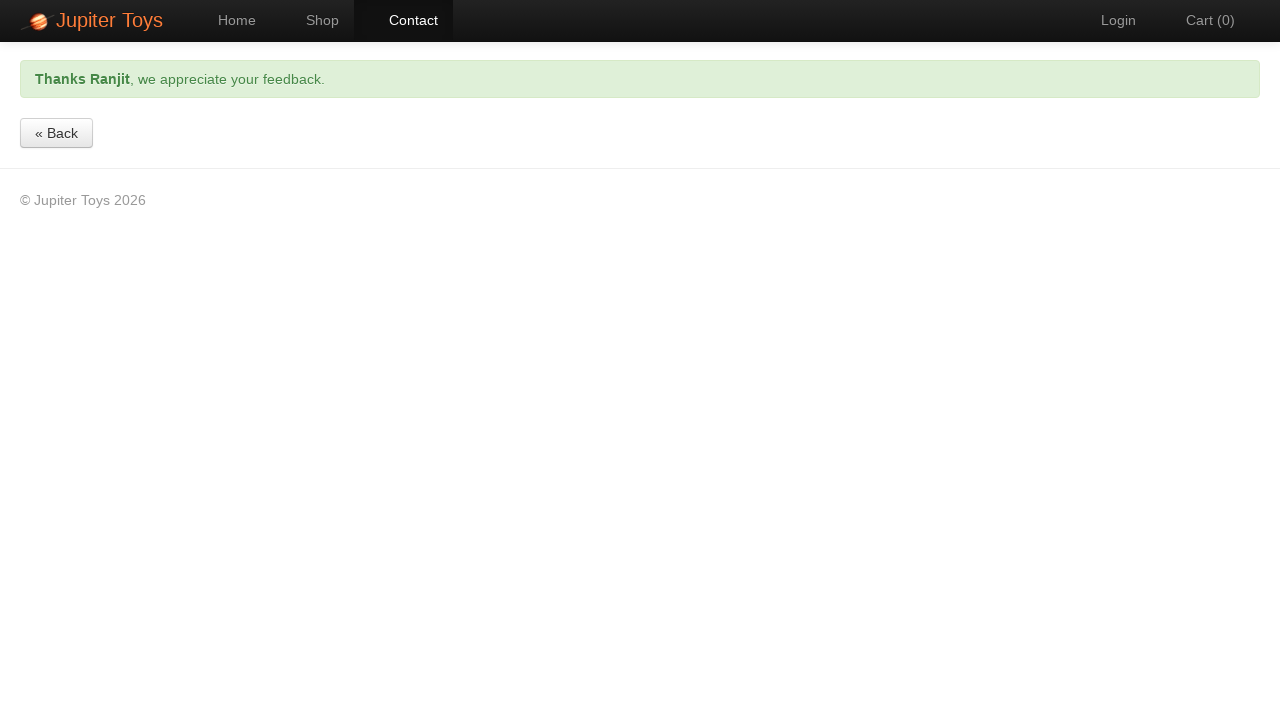